Navigates to Flipkart homepage and verifies the page title by retrieving and checking it against an expected value.

Starting URL: https://www.flipkart.com/

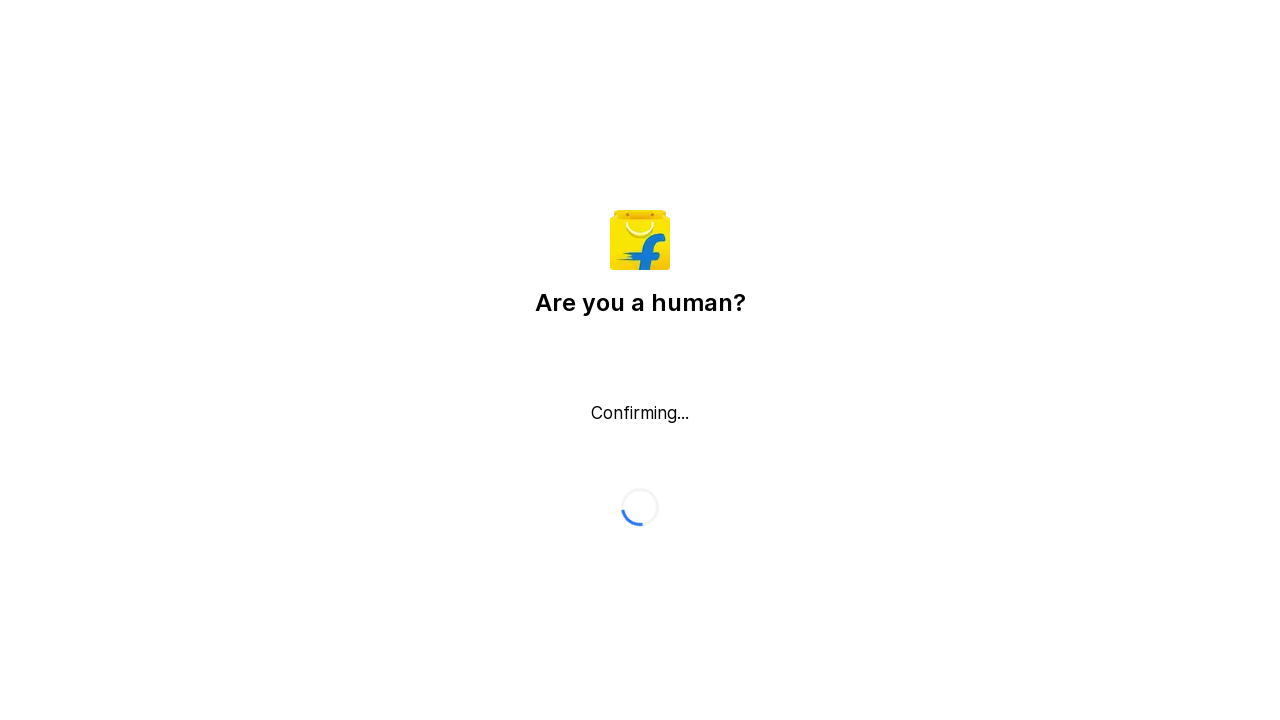

Navigated to Flipkart homepage
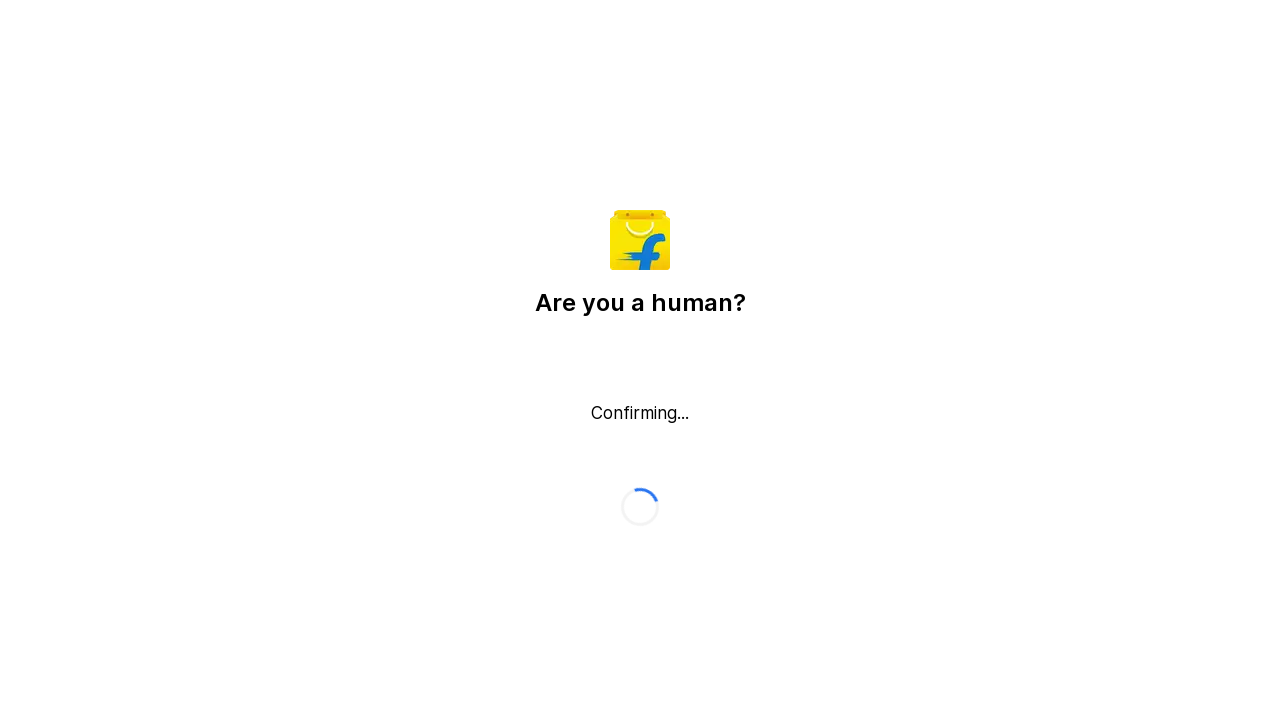

Page loaded and DOM content is ready
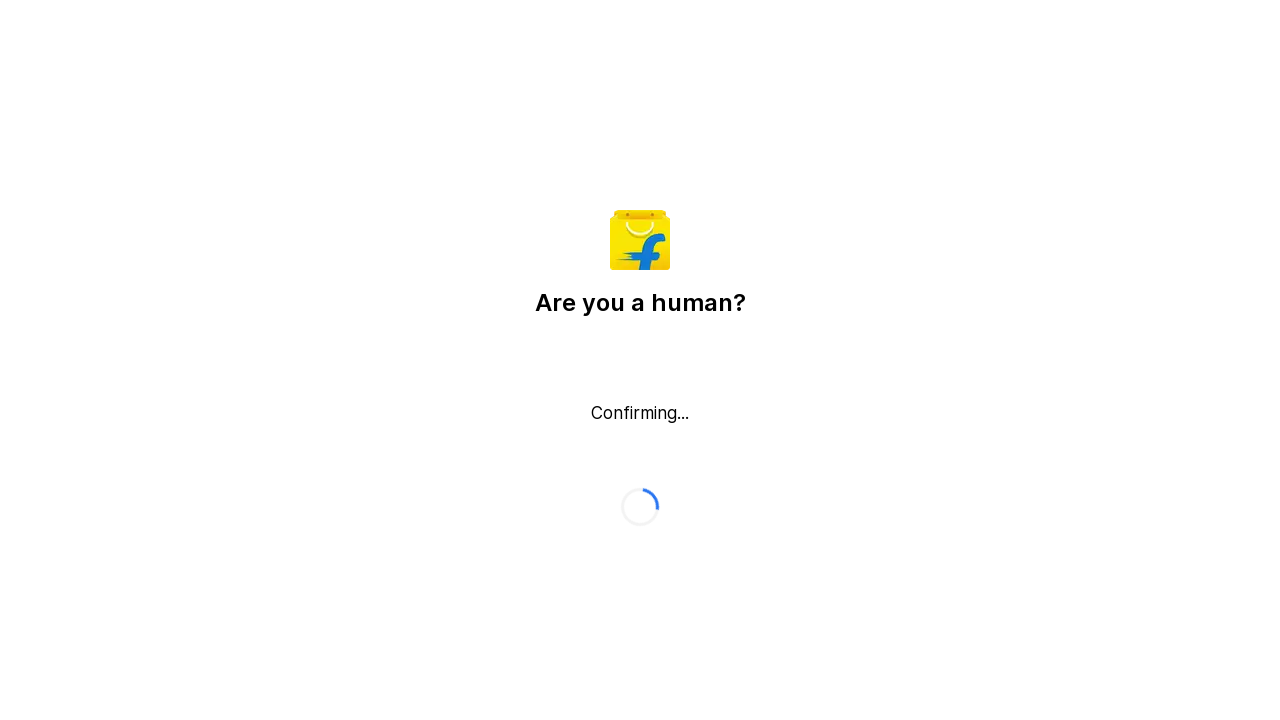

Retrieved page title: 'Flipkart reCAPTCHA'
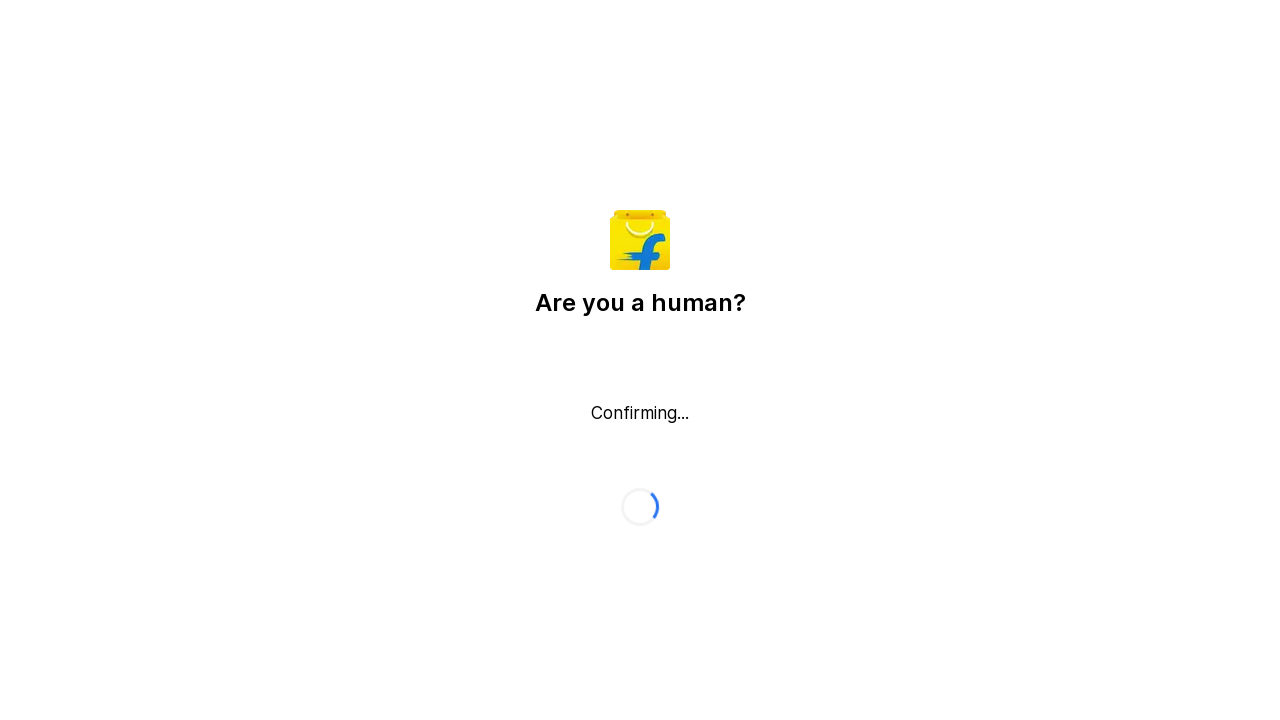

Verified page title is not empty
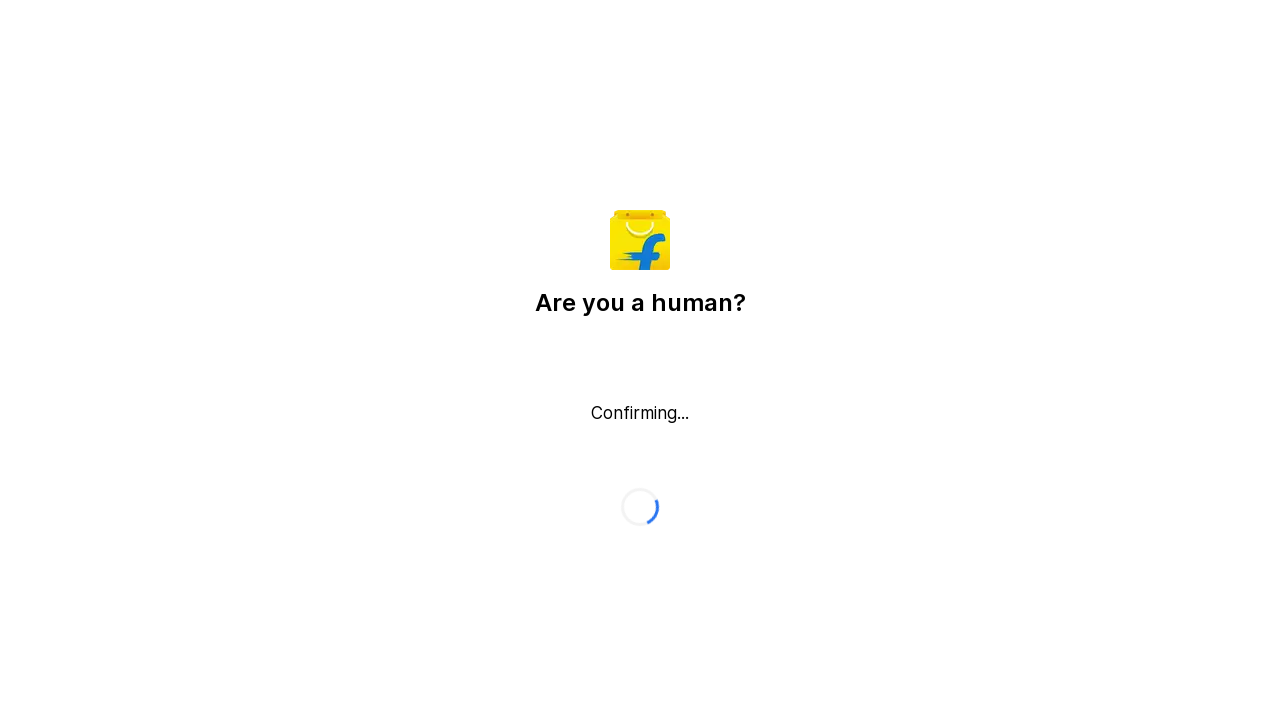

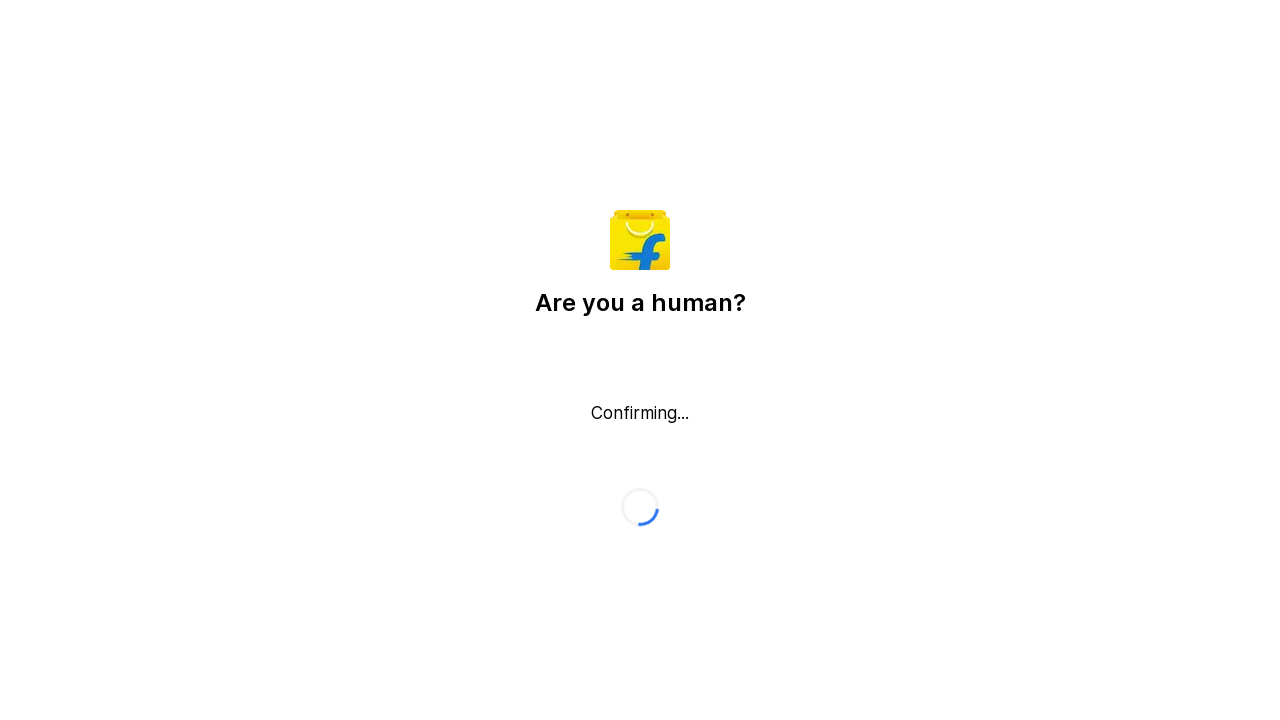